Sorts transactions by clicking the "Sum" column header and verifies the sort is applied

Starting URL: https://webix.com/demos/bank-app/#!/top/transactions

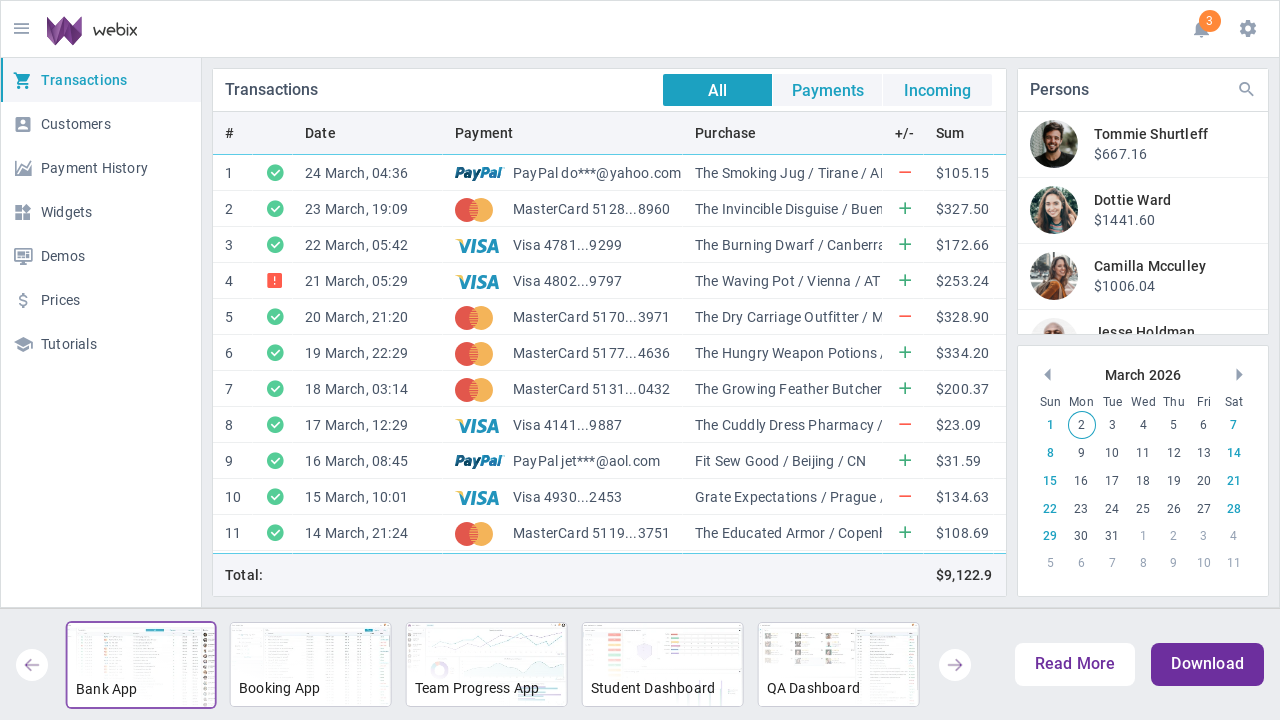

Waited for transactions table to load
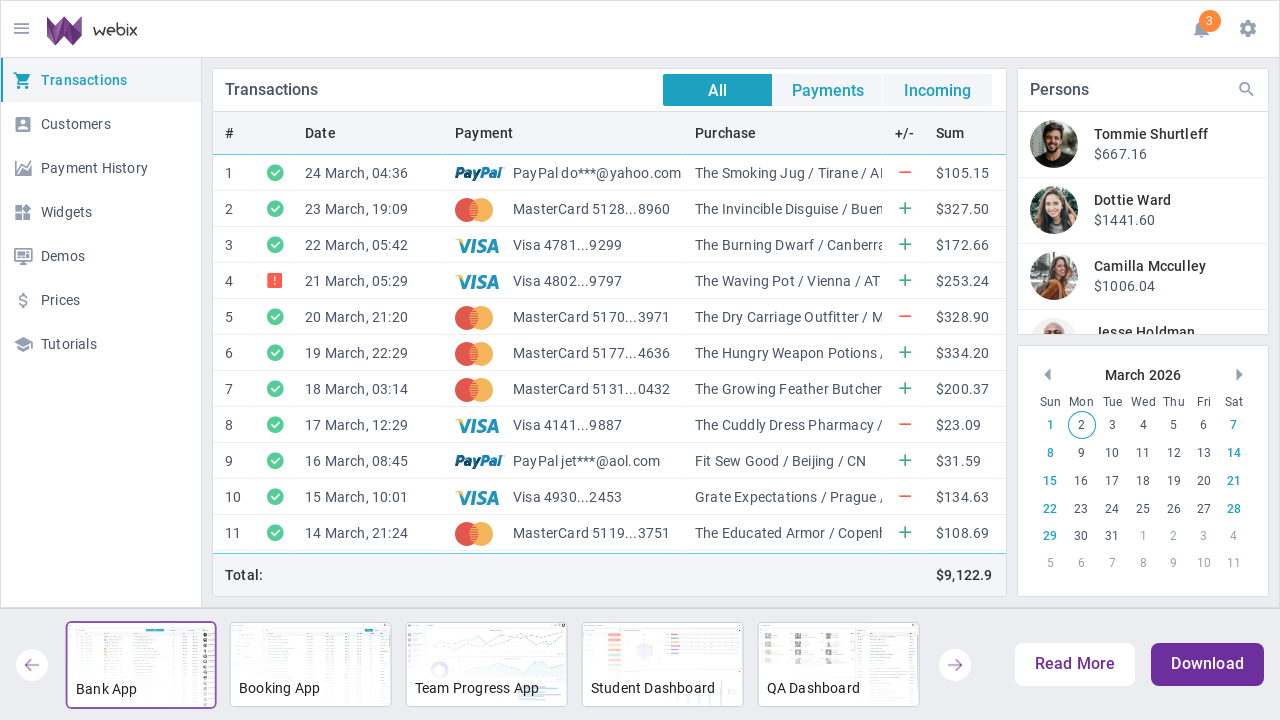

Clicked 'Sum' column header to sort transactions at (959, 134) on xpath=//div[contains(@class, "webix_hcell") and text()="Sum"]
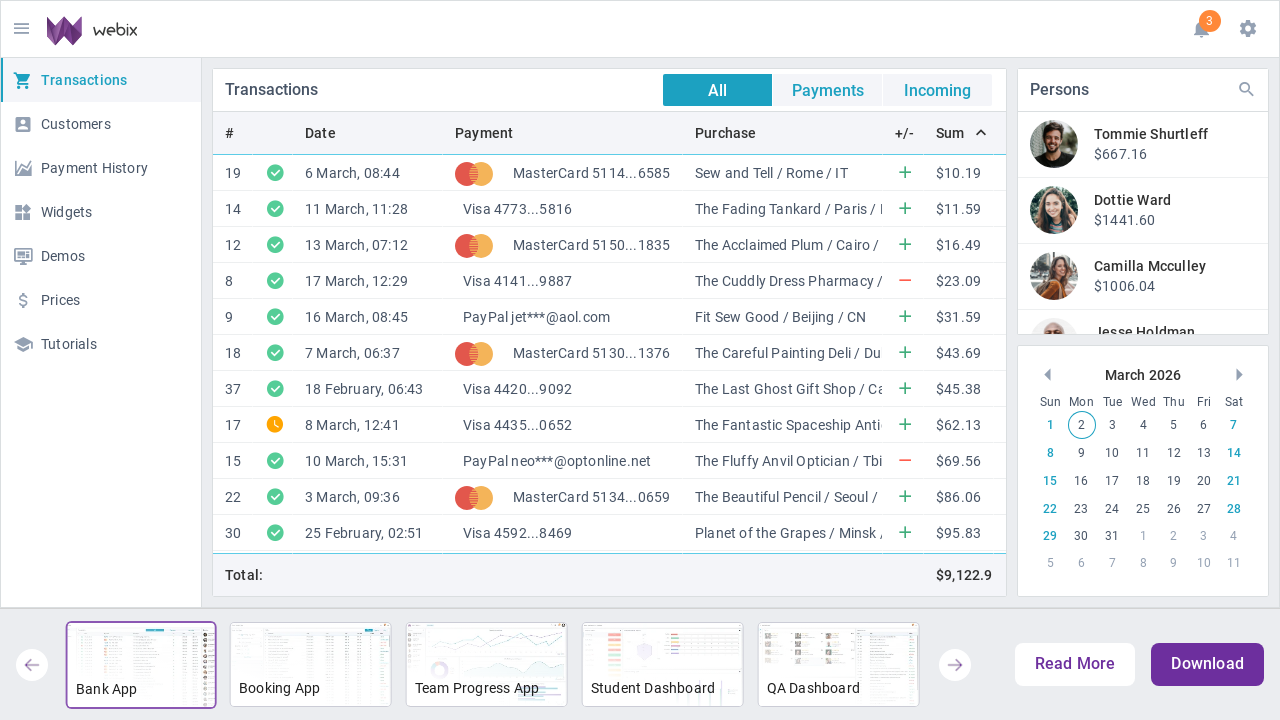

Verified transactions table updated after sorting by Sum
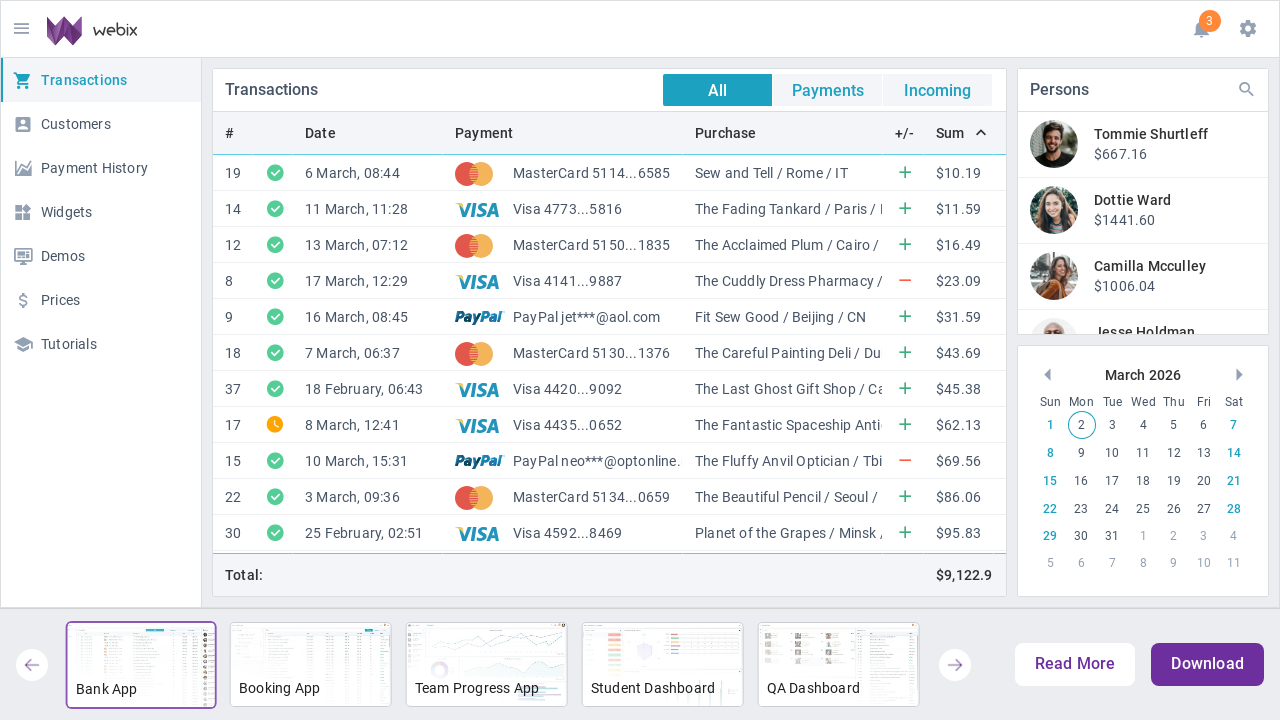

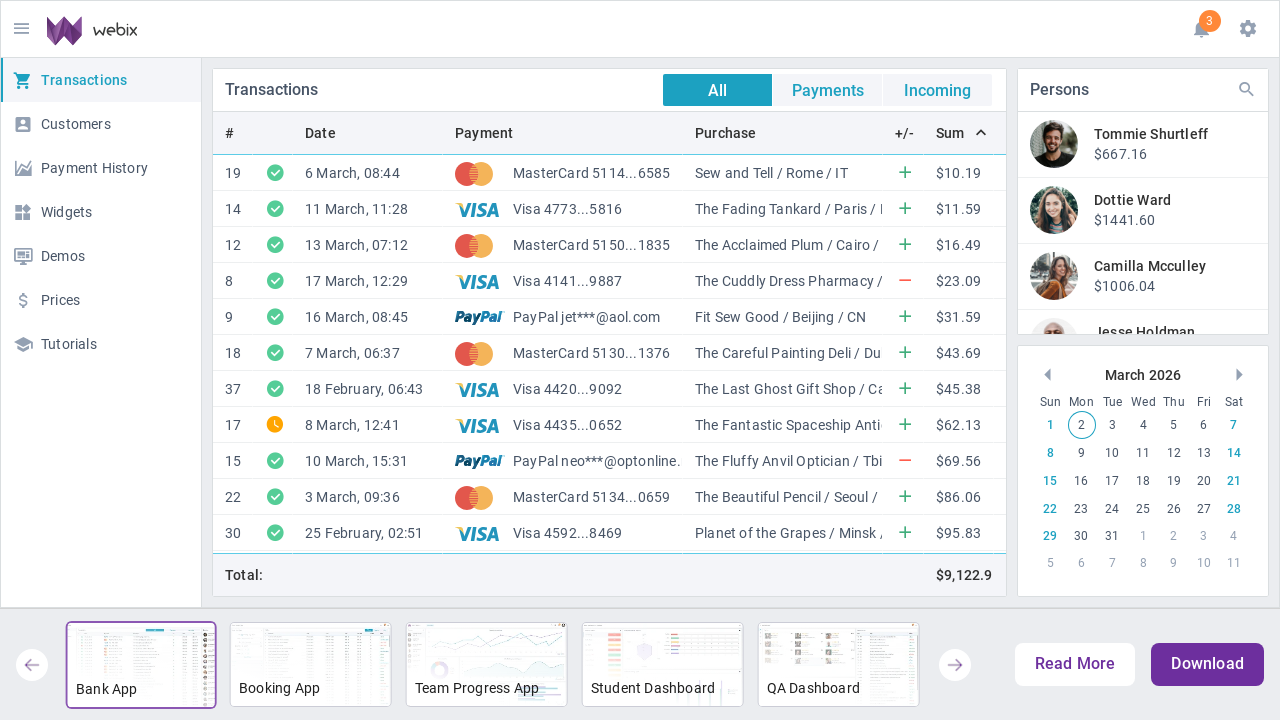